Tests adding a product to cart on an e-commerce demo site by clicking the add to cart button and verifying the product appears in the cart (duplicate test).

Starting URL: https://bstackdemo.com/

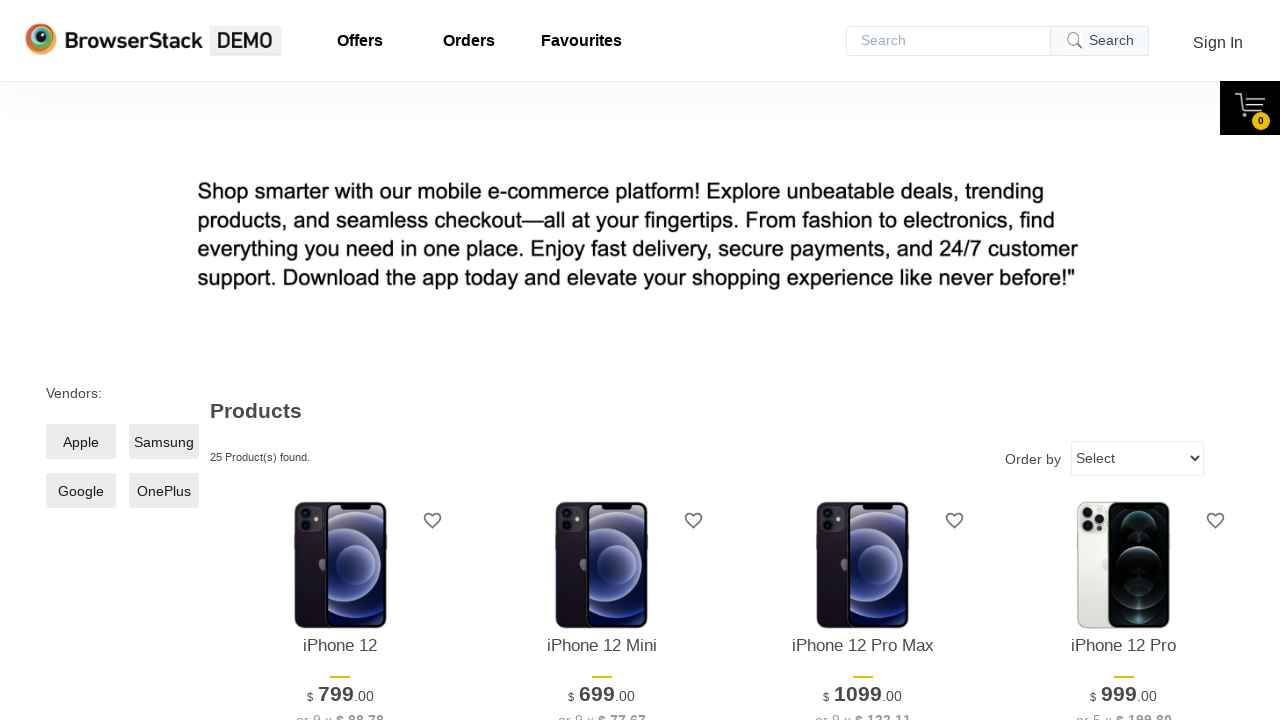

Waited for page title to equal 'StackDemo'
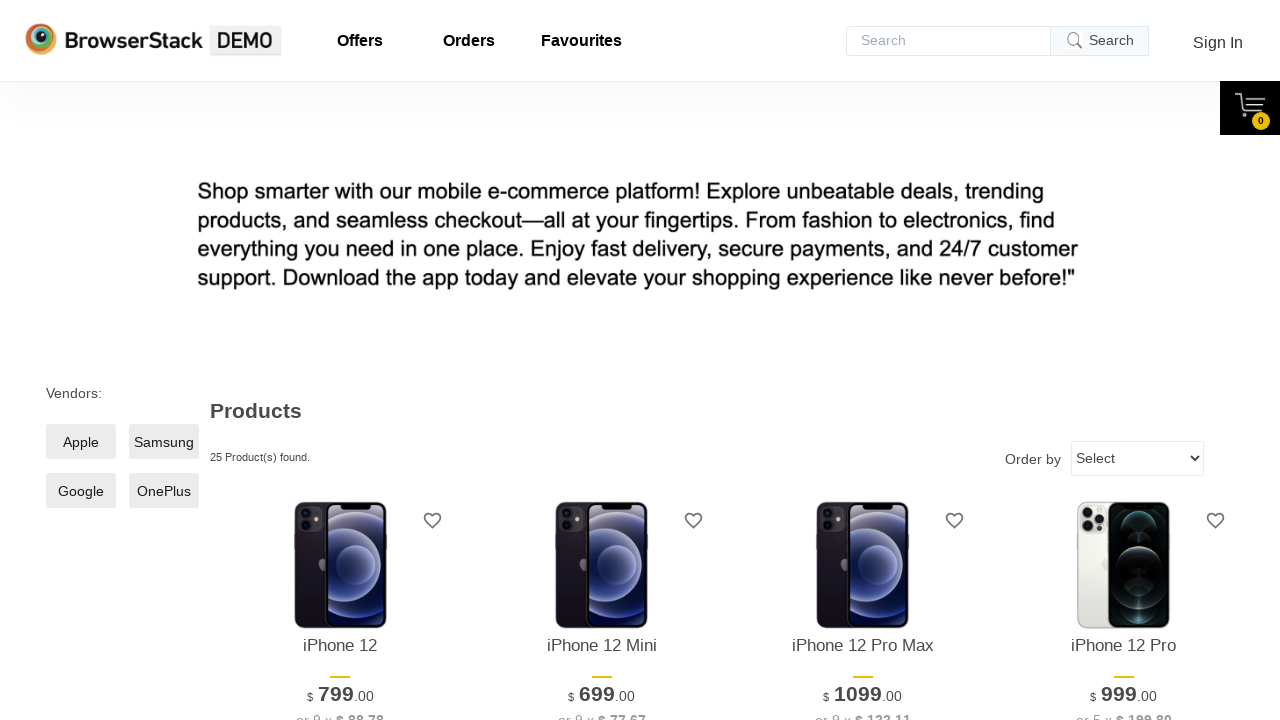

Product name element became visible
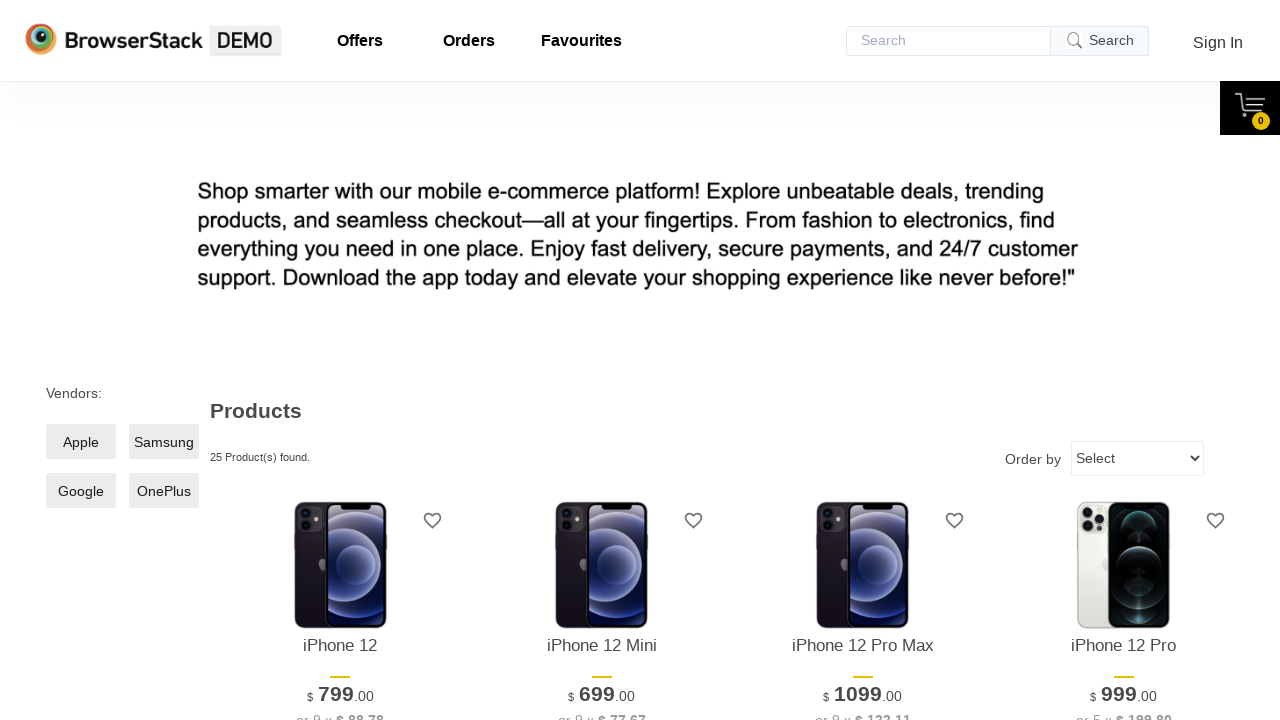

Retrieved product name: iPhone 12
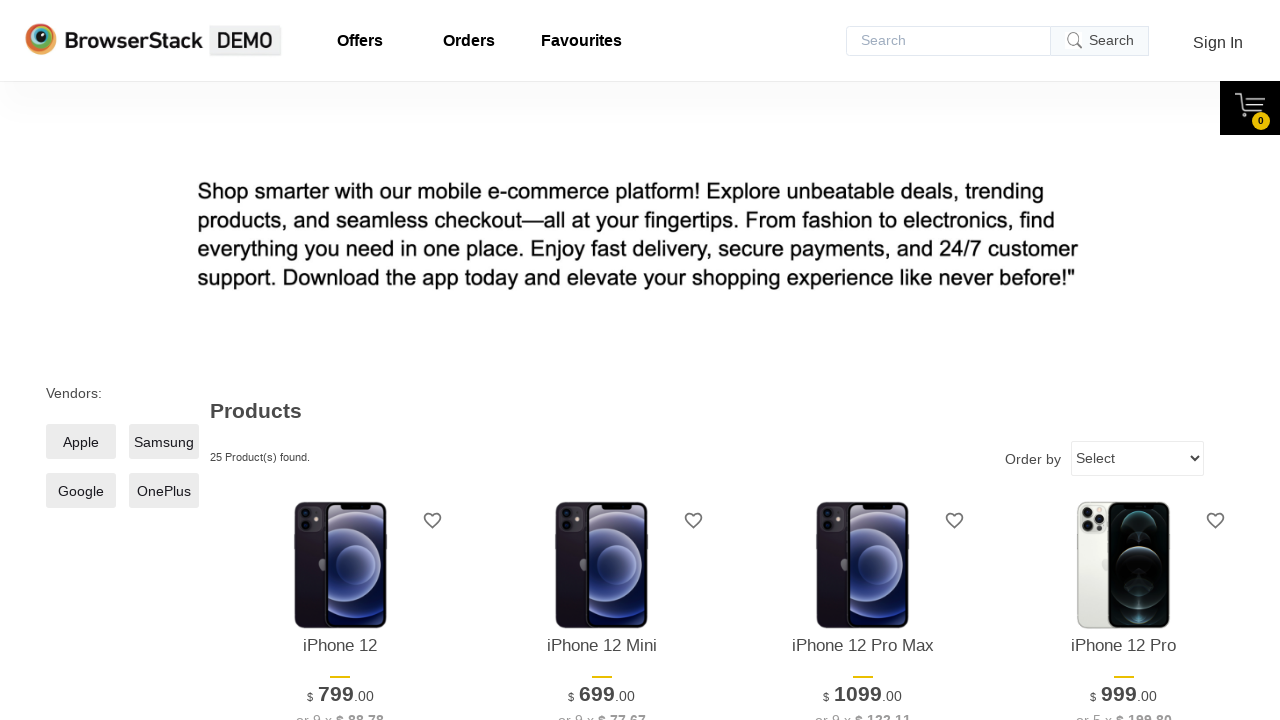

Add to cart button became visible
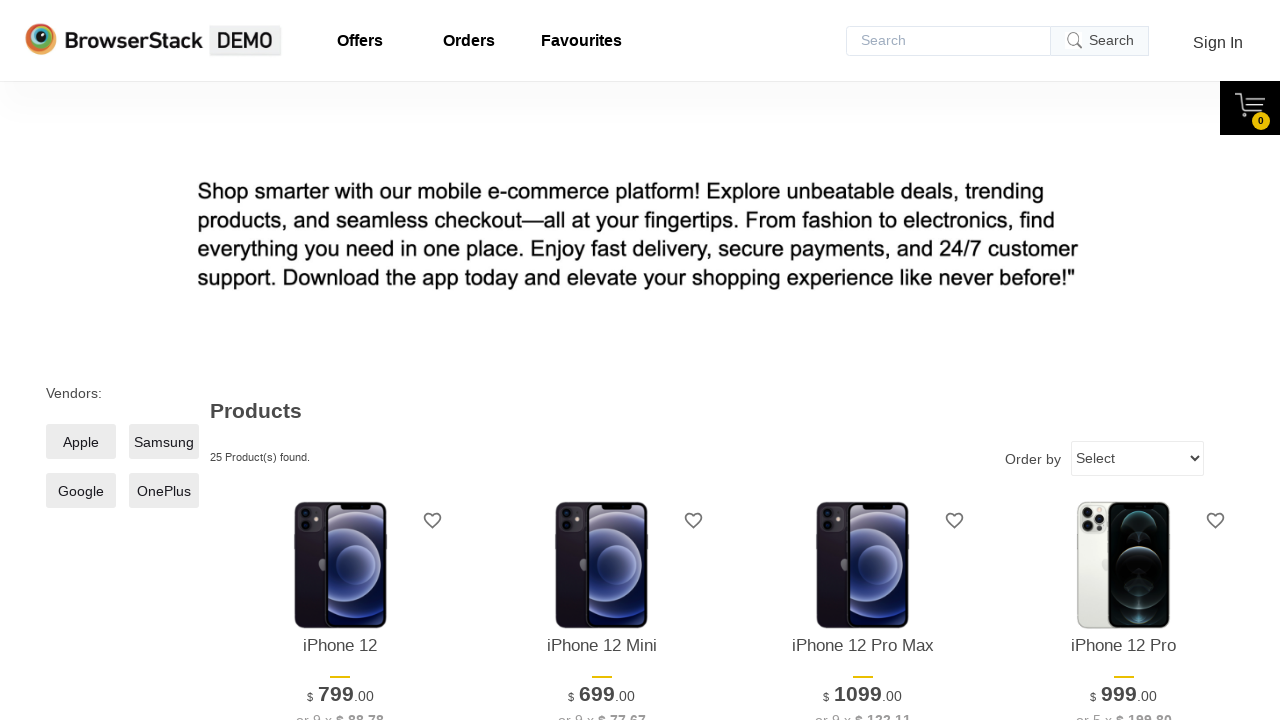

Clicked add to cart button
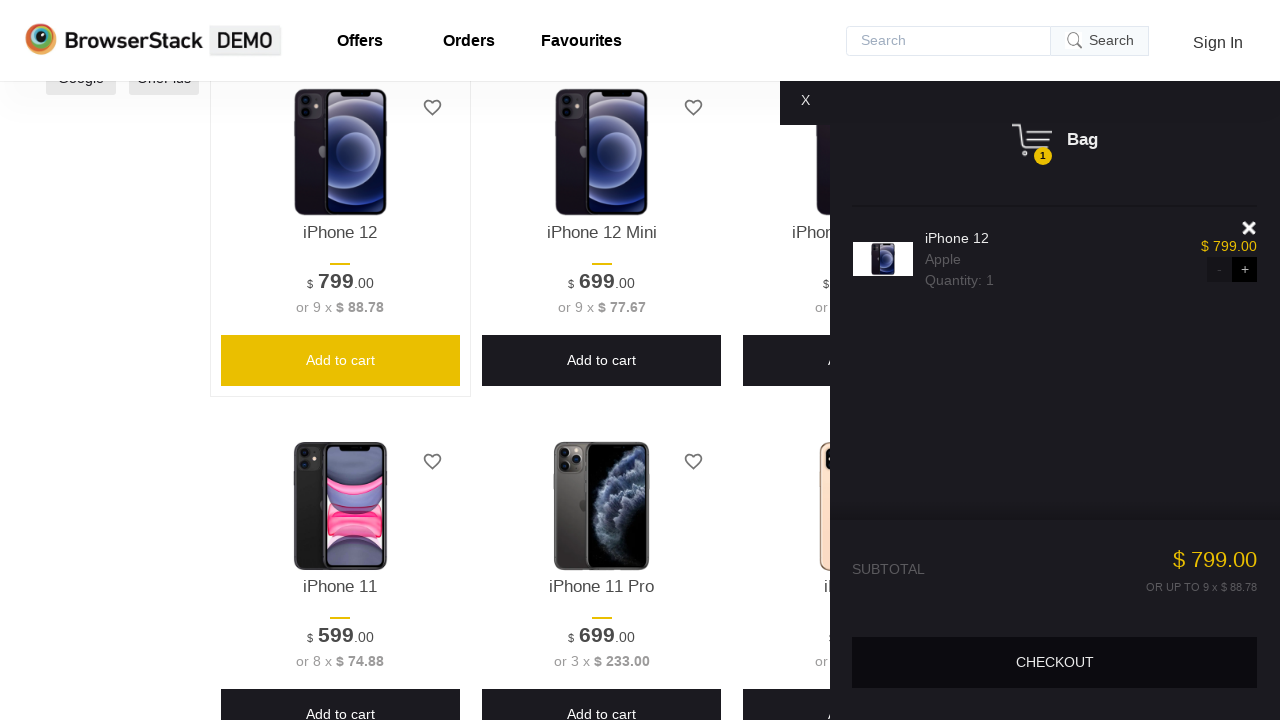

Cart content became visible
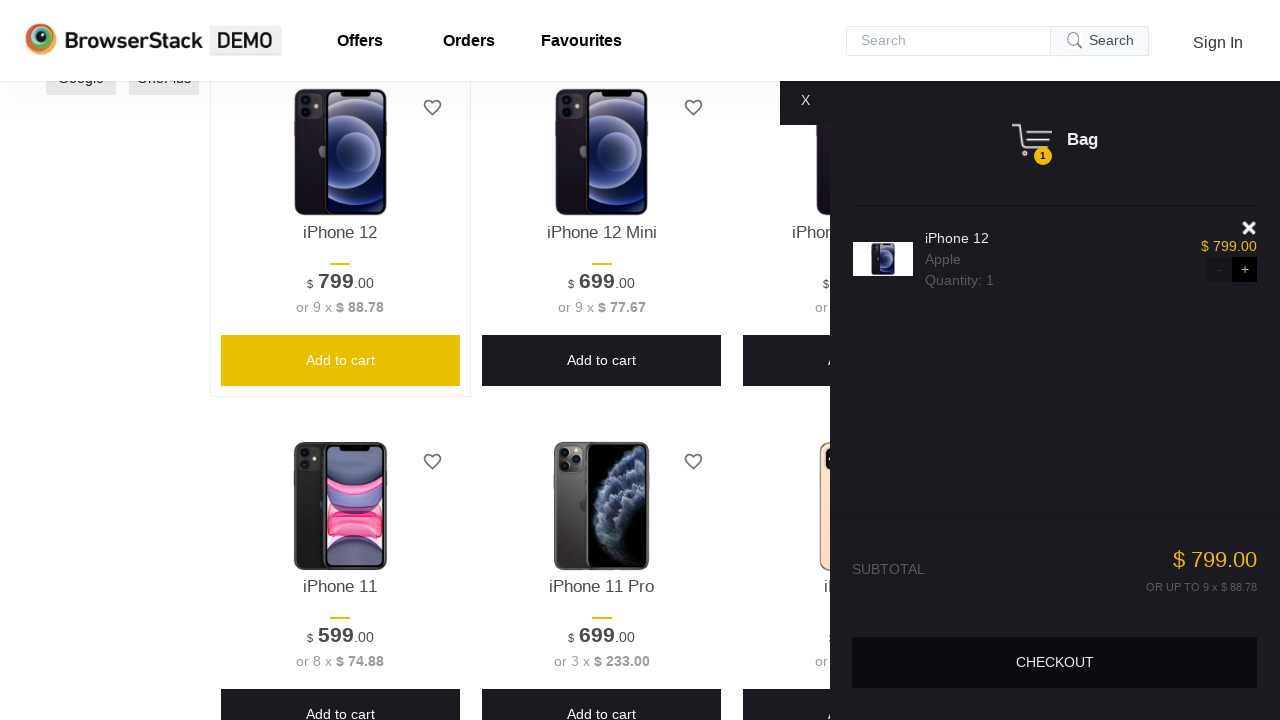

Product in cart element became visible
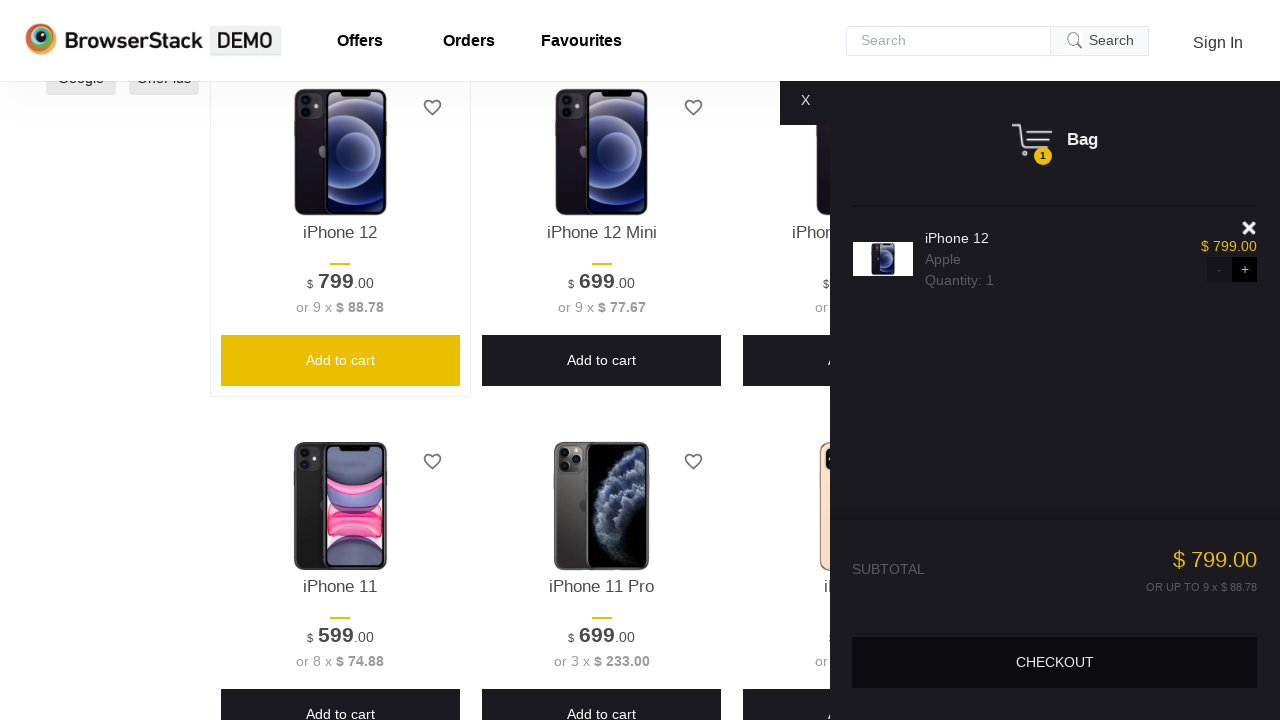

Retrieved product in cart: iPhone 12
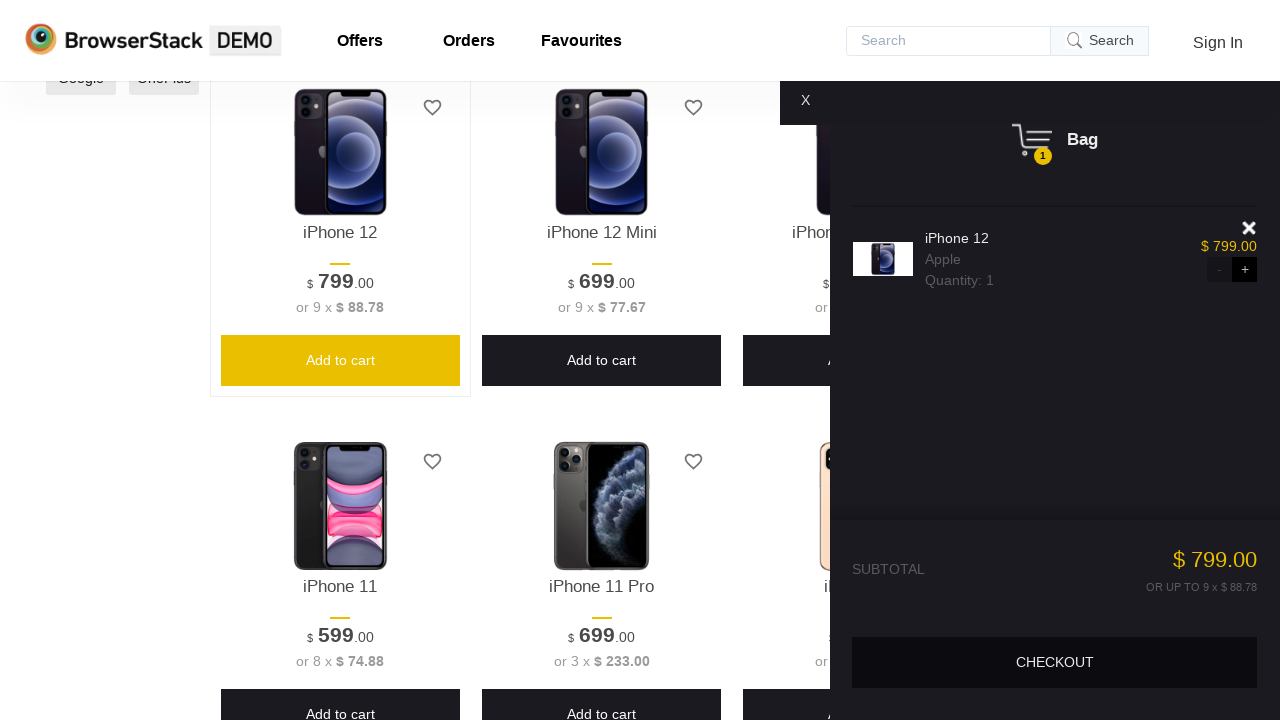

Verified product name matches product in cart
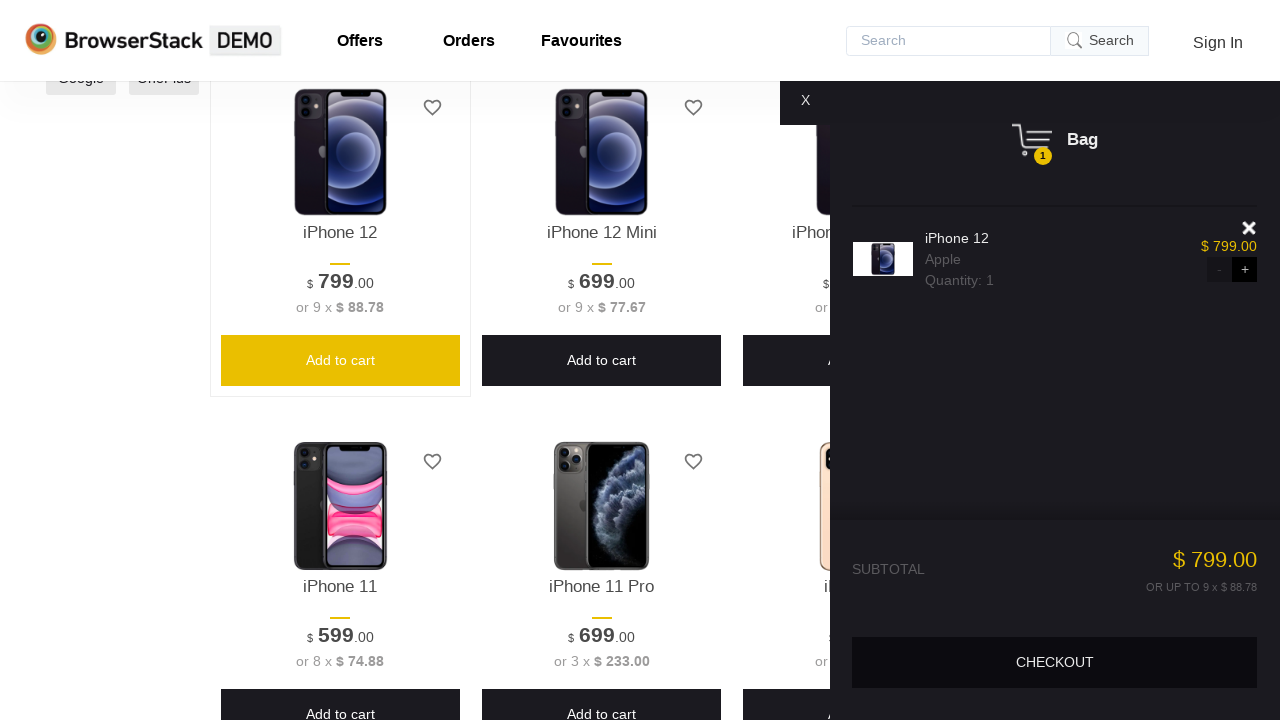

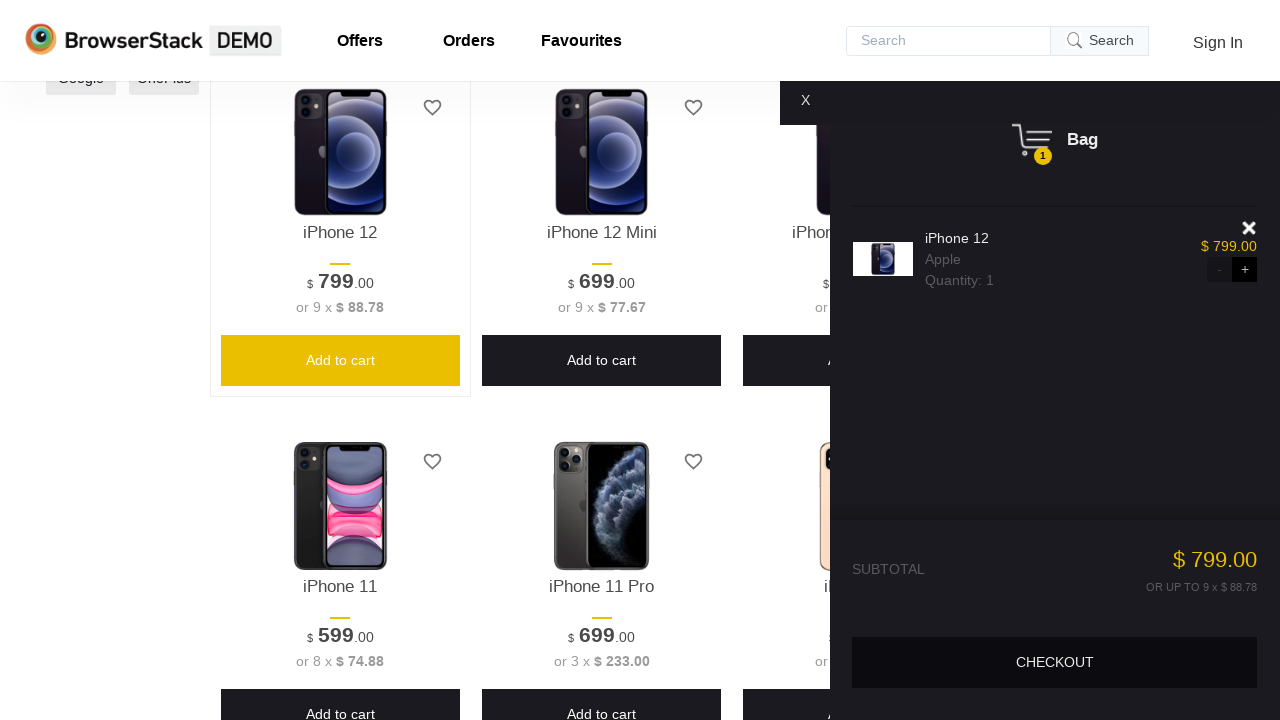